Navigates to the Playwright documentation website, waits for the "Get Started" button to appear, and clicks it.

Starting URL: https://playwright.dev/

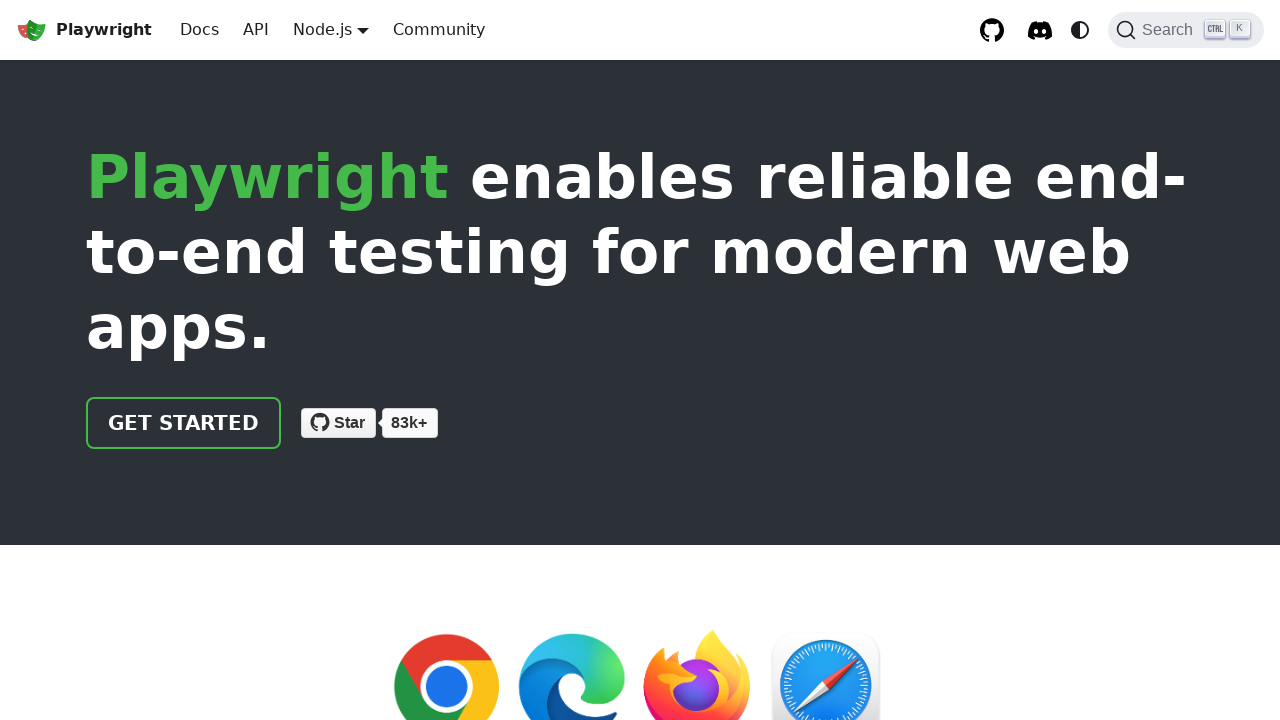

Navigated to Playwright documentation website
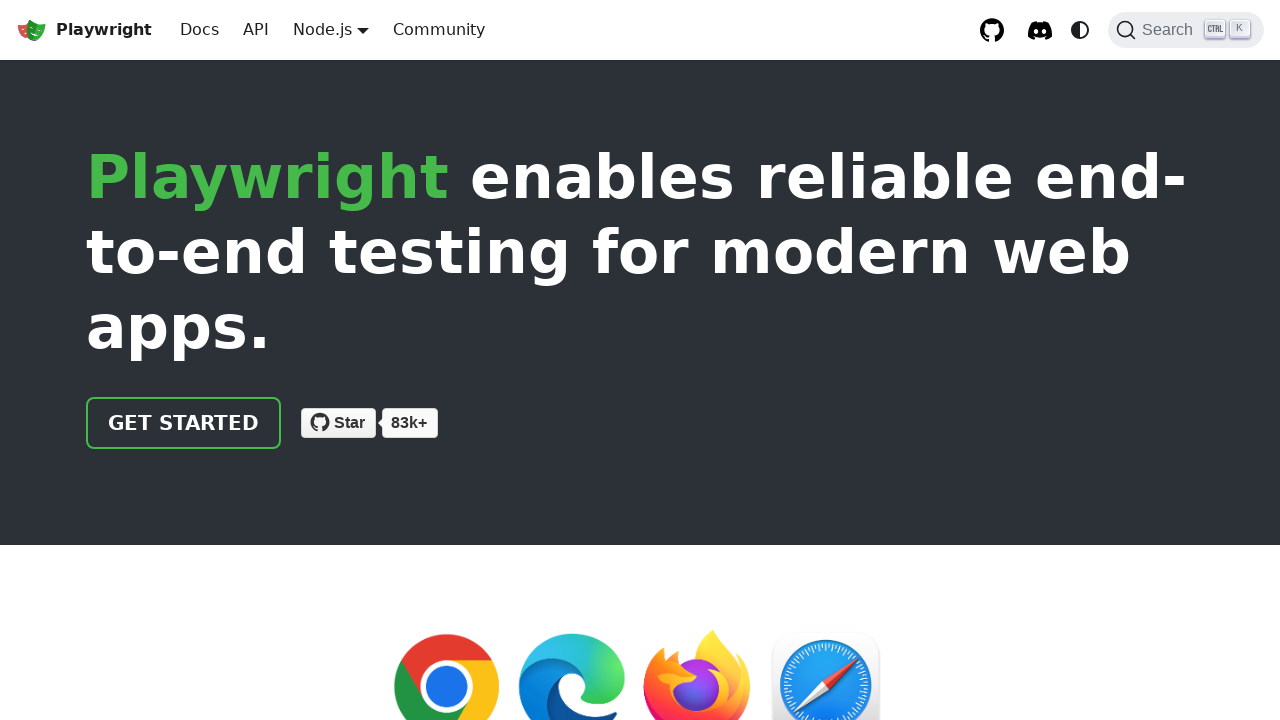

Get Started button appeared and is visible
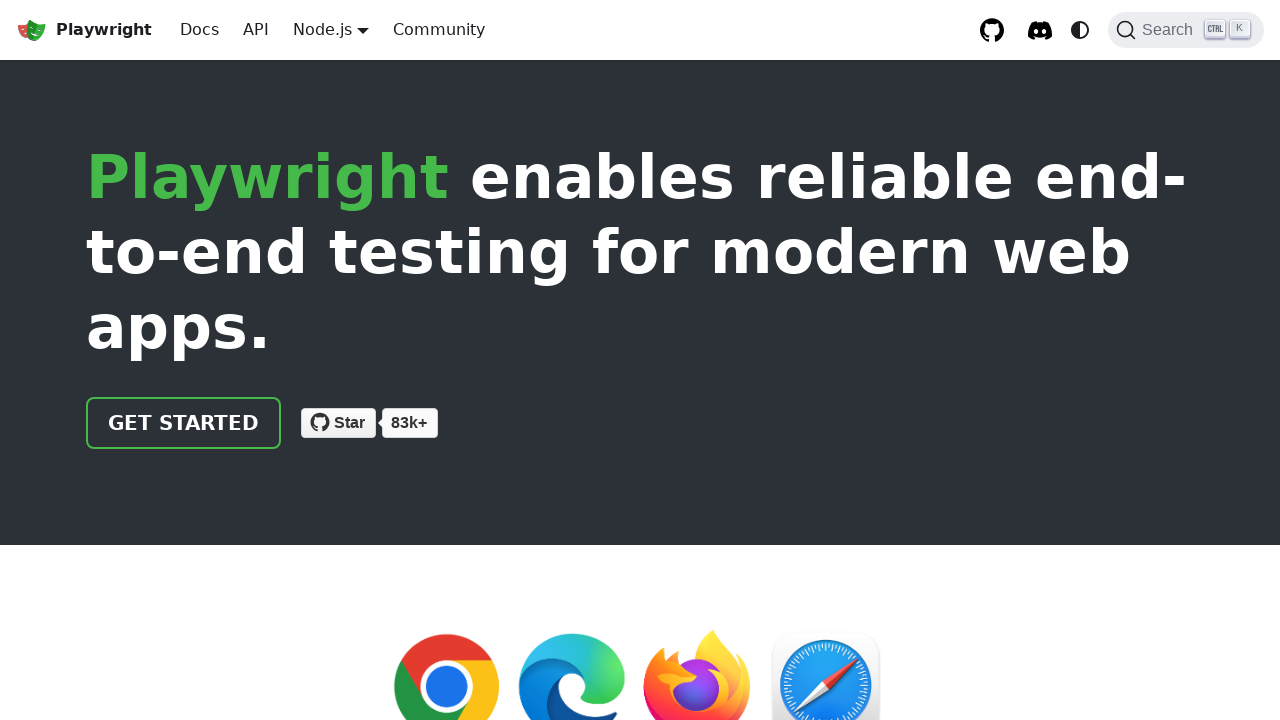

Clicked on Get Started button at (184, 423) on text=Get Started
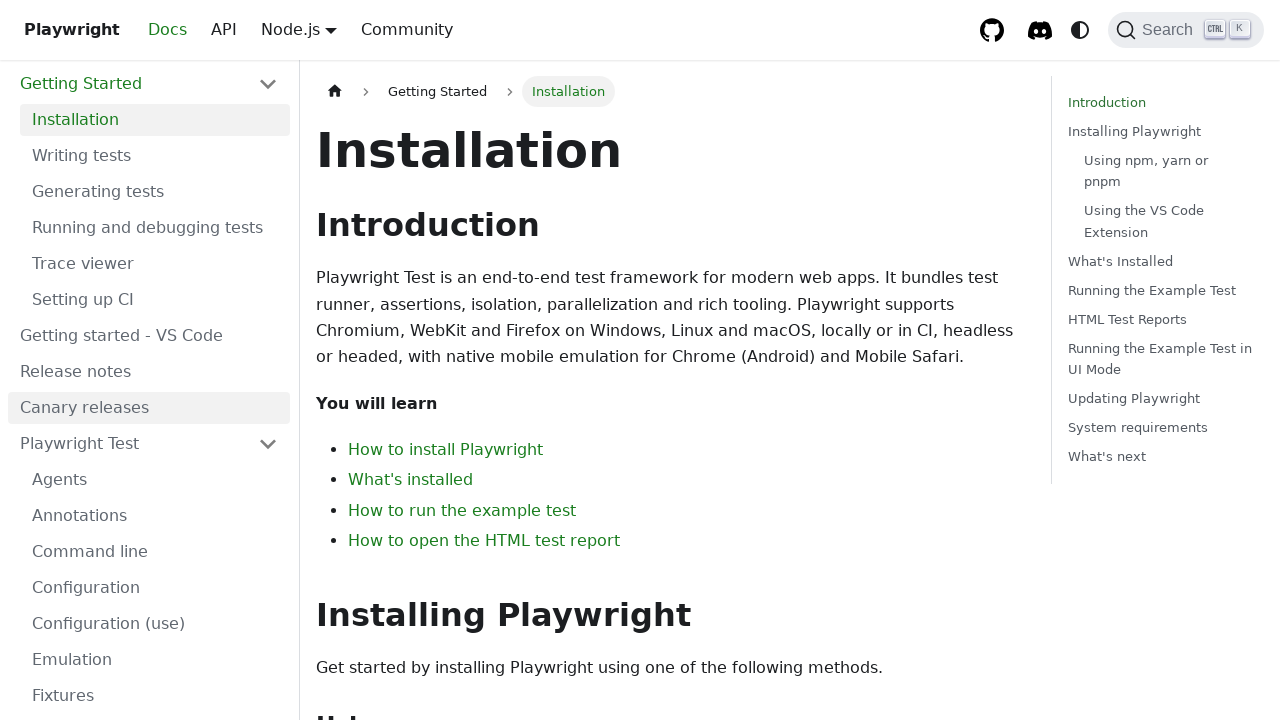

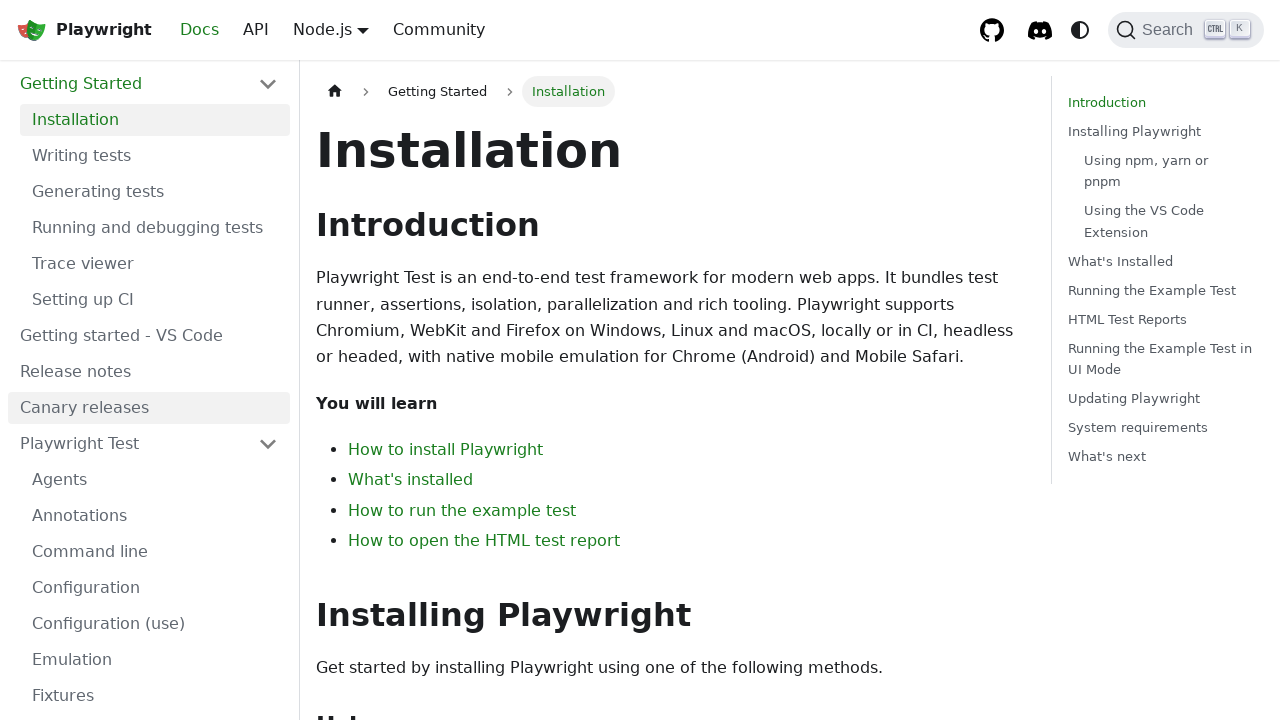